Navigates to BookCart website and verifies that specific text content is present on the page

Starting URL: https://bookcart.azurewebsites.net/

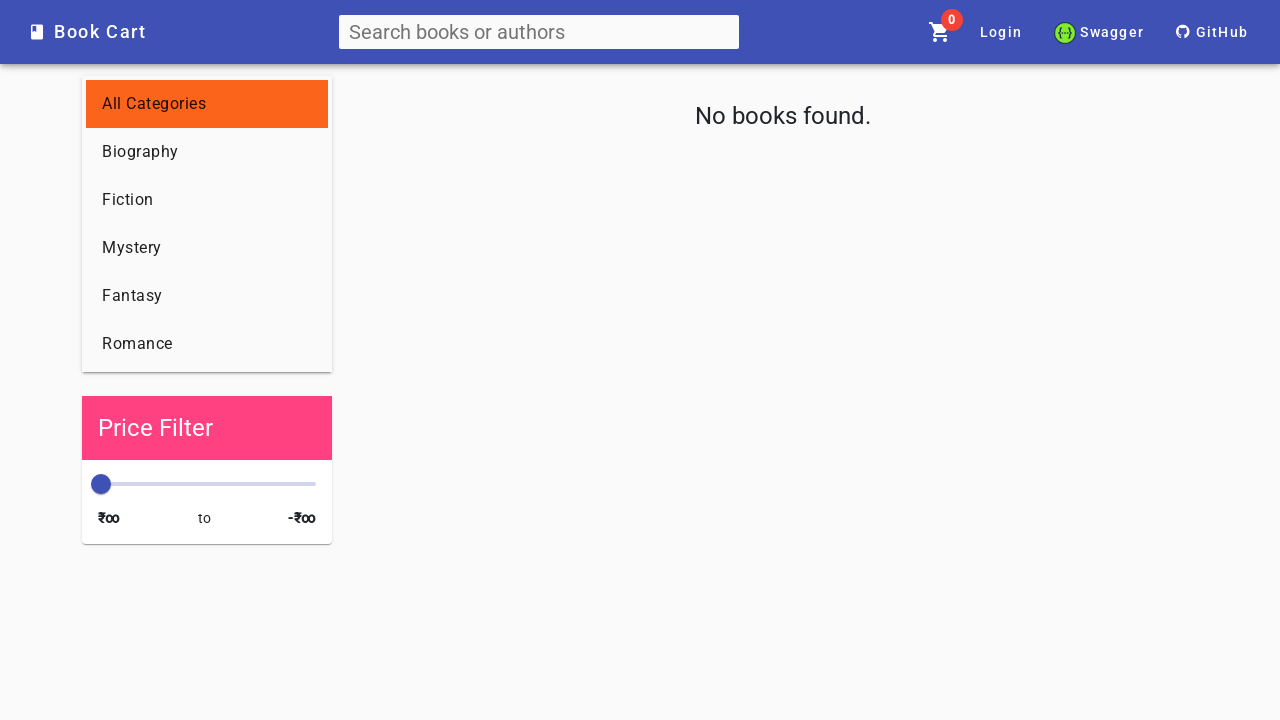

Navigated to BookCart website
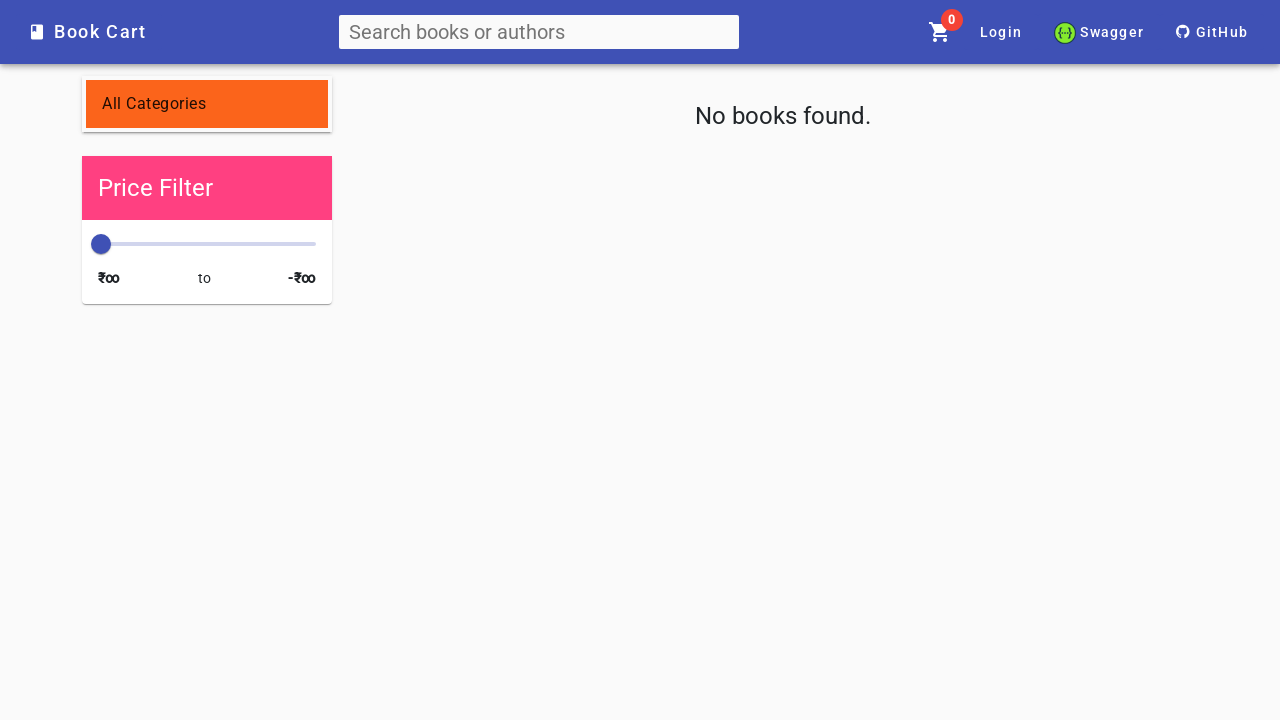

Verified that 'ankitsharma_007' text is present on the page
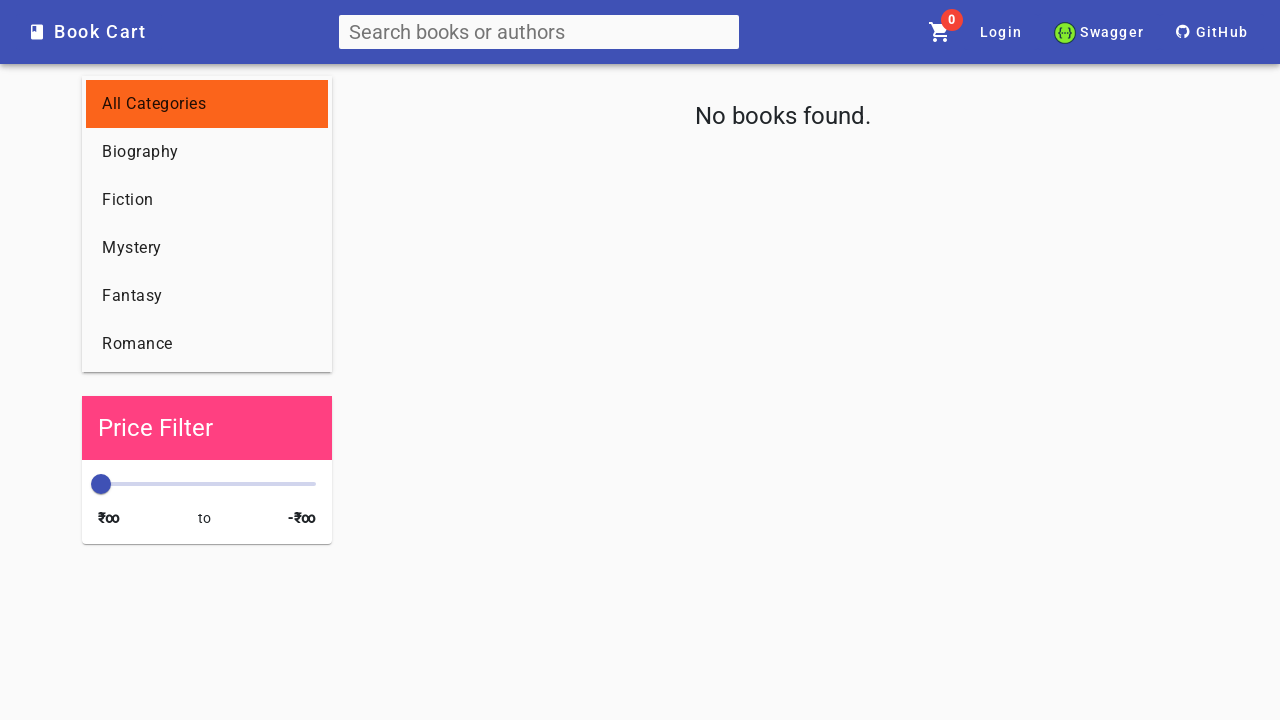

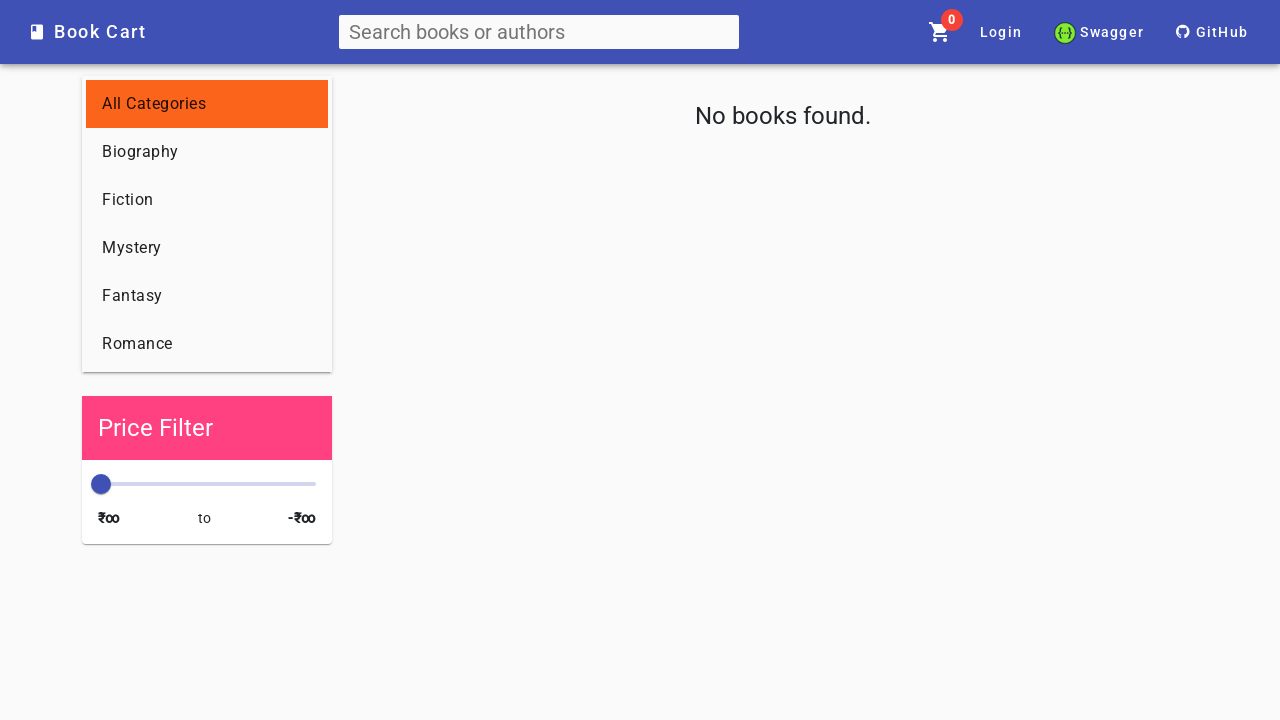